Tests browser navigation functionality by navigating to a page, then testing back, forward, and refresh browser controls

Starting URL: https://www.selenium.dev/downloads

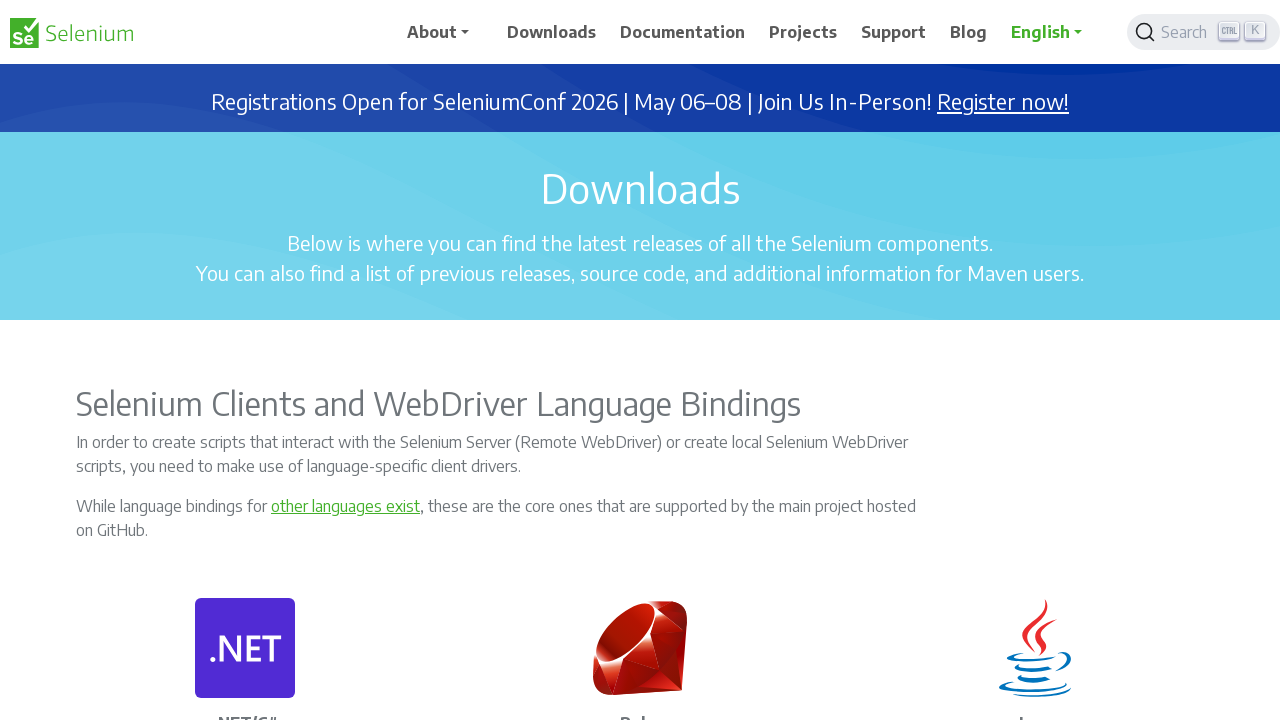

Retrieved current URL from page
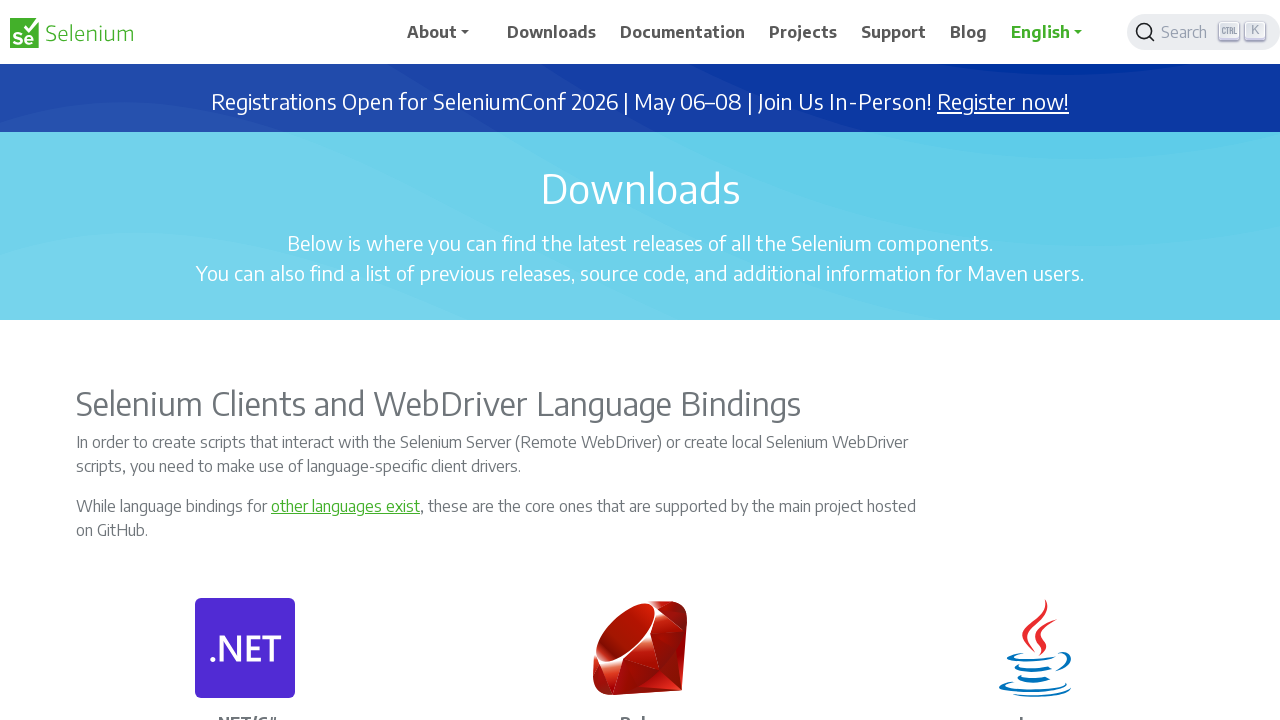

Printed current URL to console
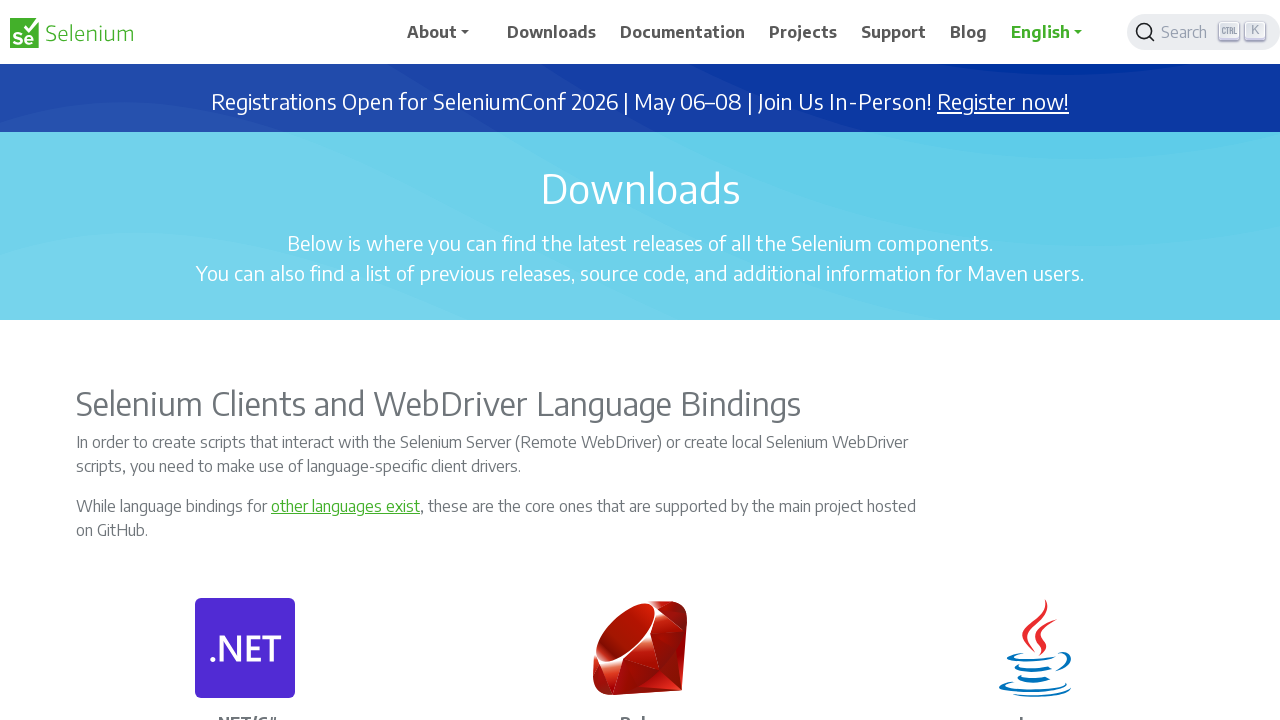

Printed page title to console
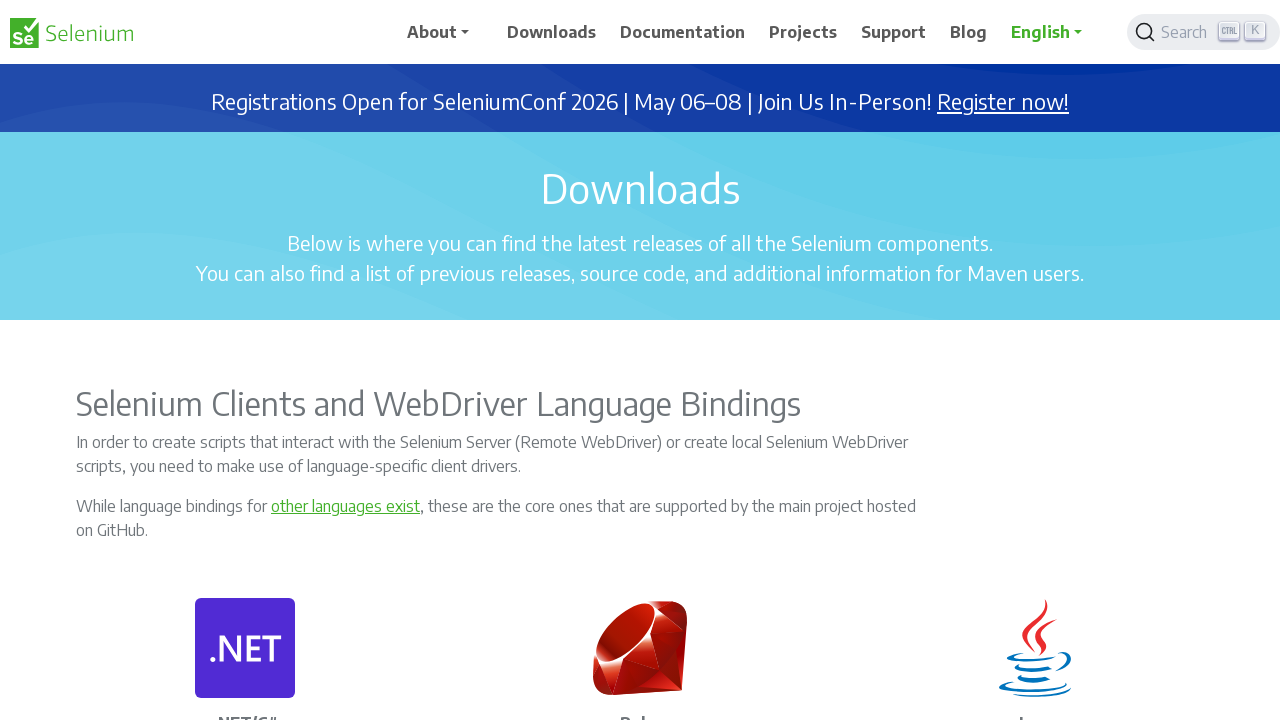

Clicked browser back button to navigate to previous page
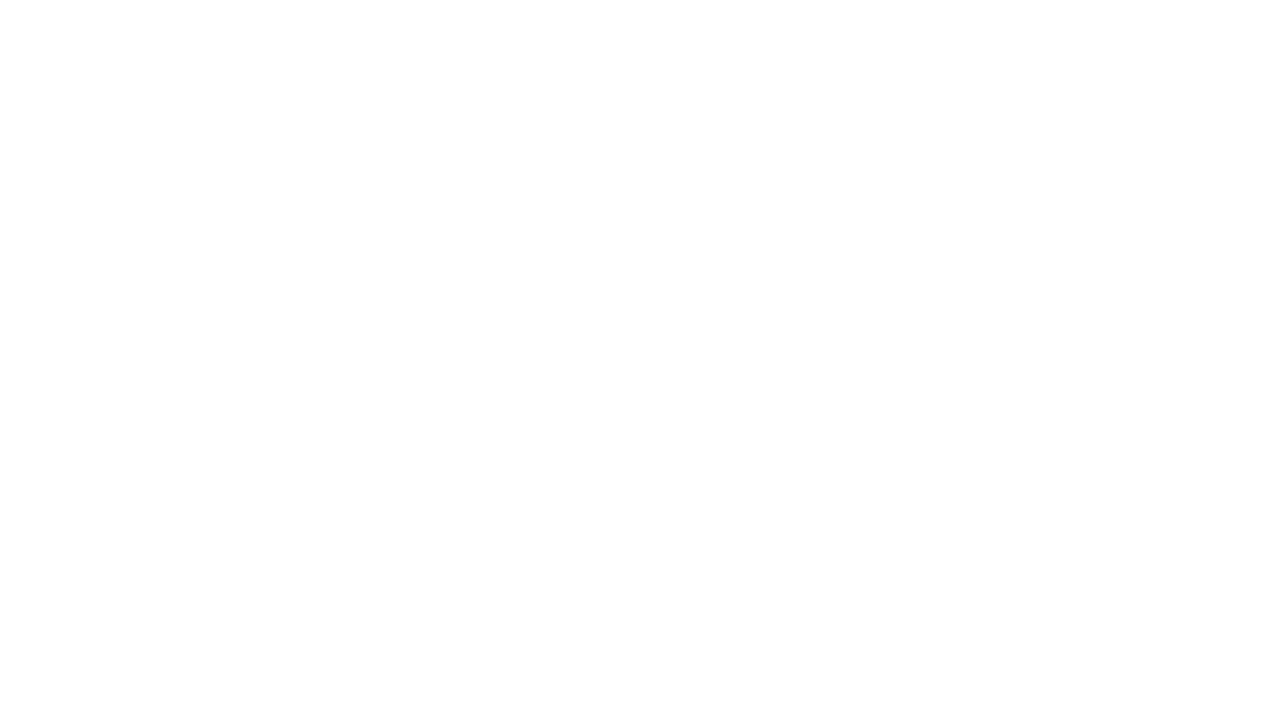

Clicked browser forward button to navigate to next page
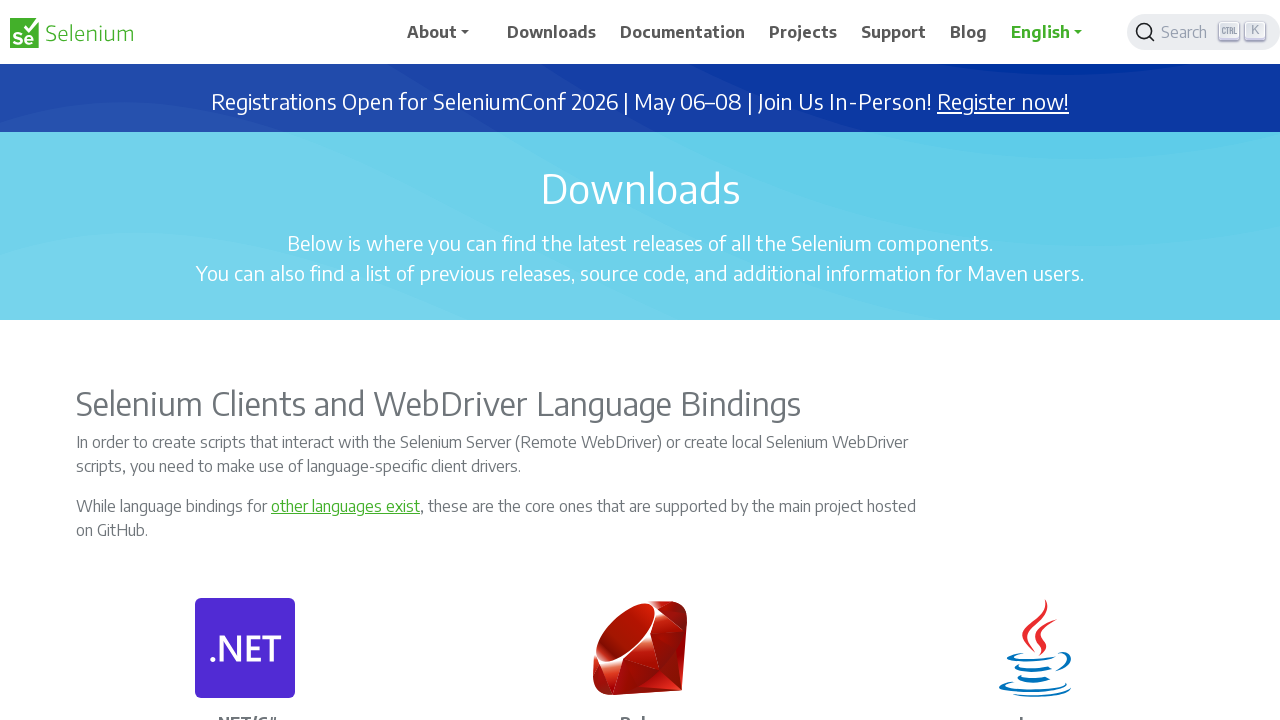

Refreshed the current page
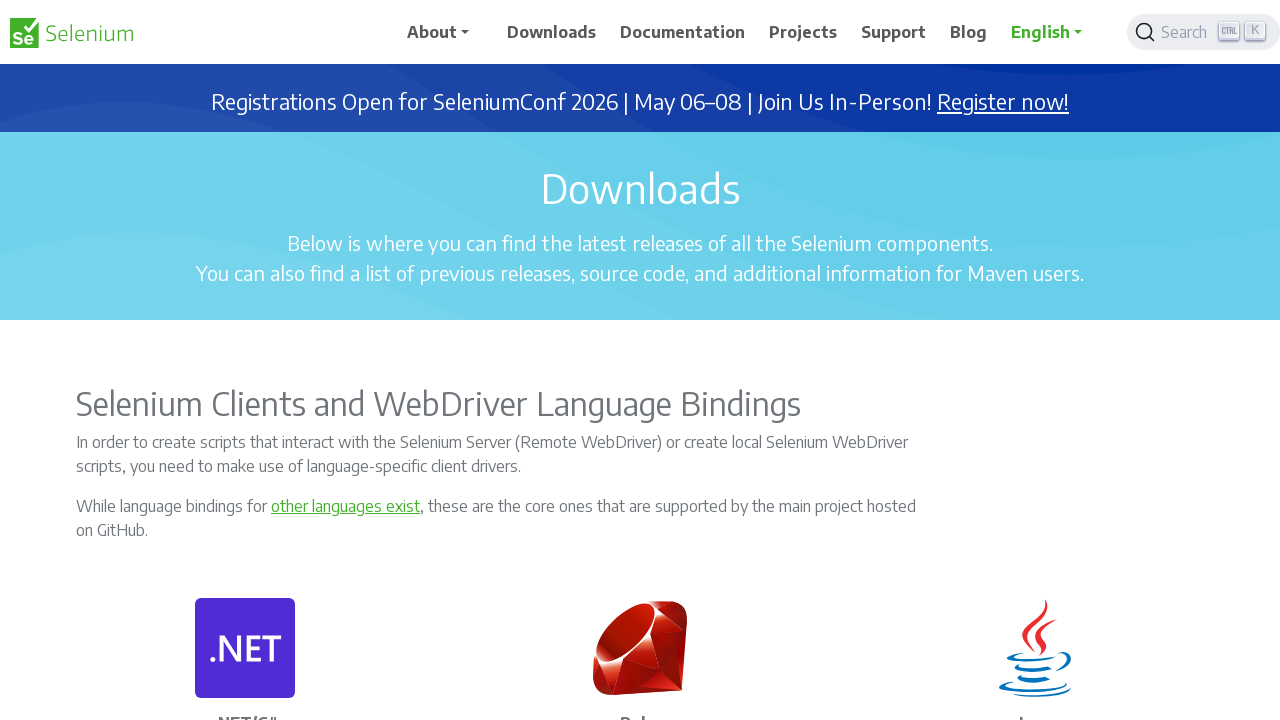

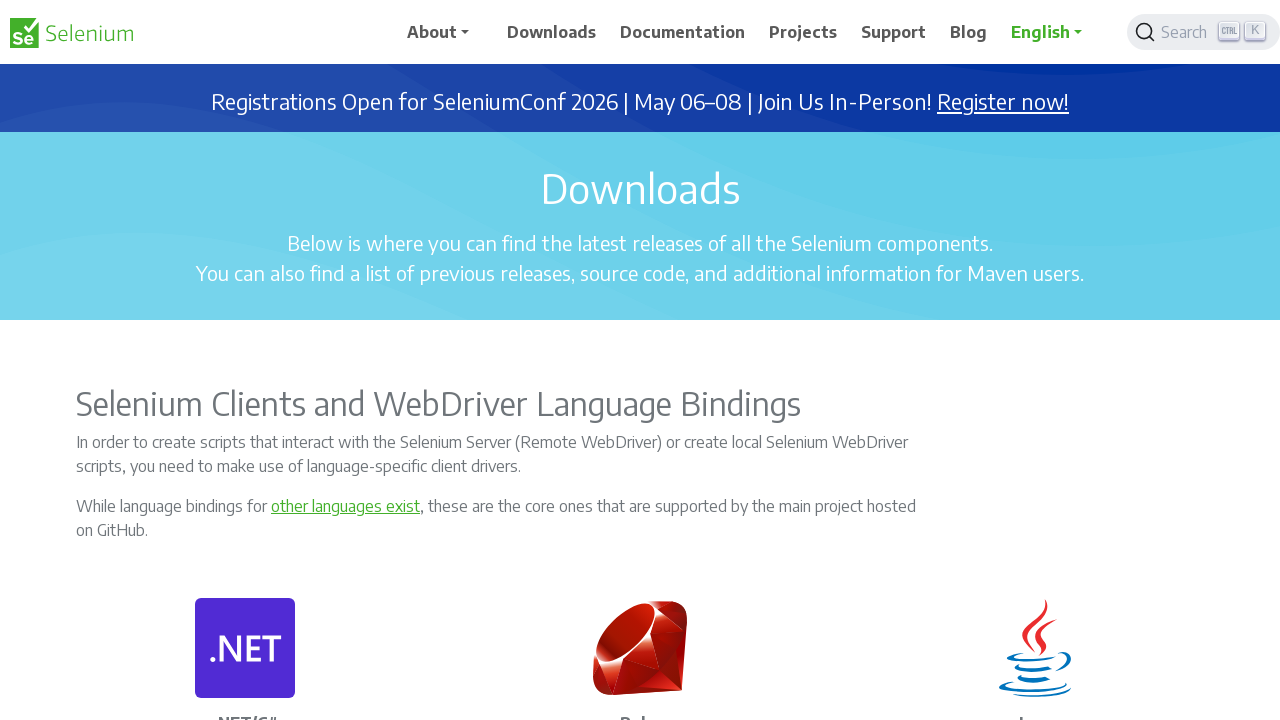